Solves a math challenge by extracting a value from an image attribute, calculating the result, and submitting the form with checkbox and radio button selections

Starting URL: http://suninjuly.github.io/get_attribute.html

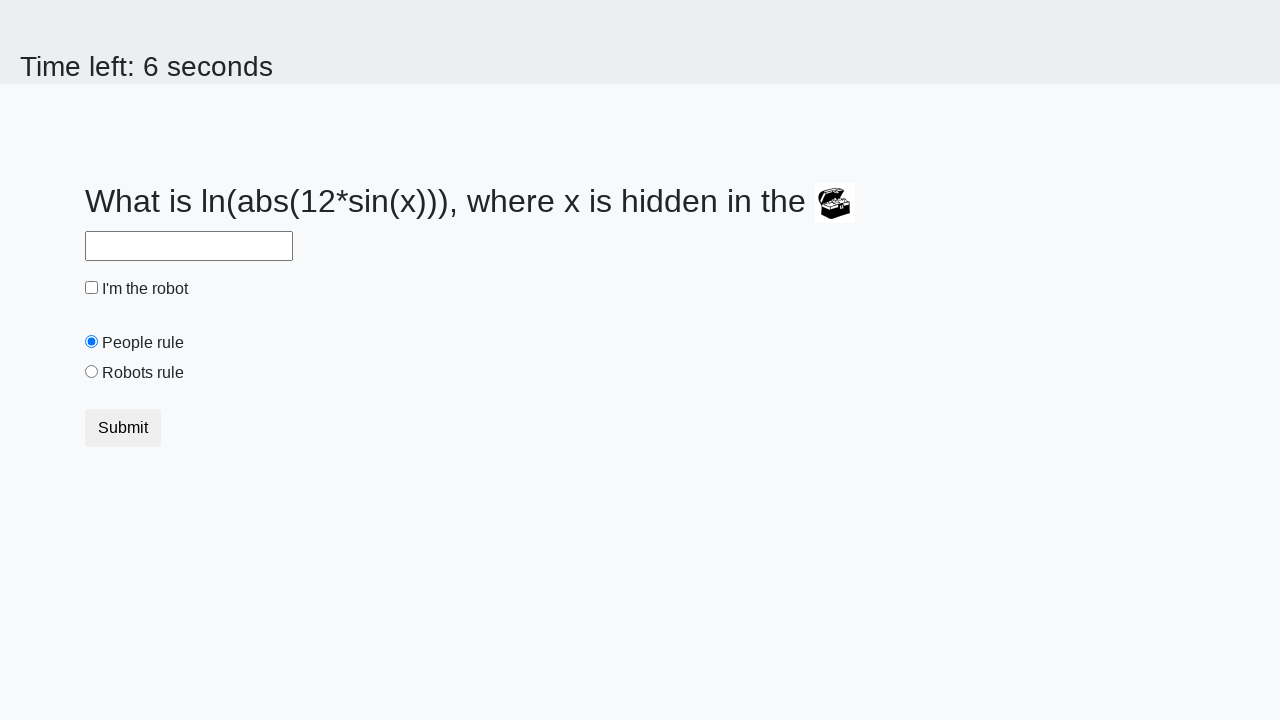

Located treasure image element
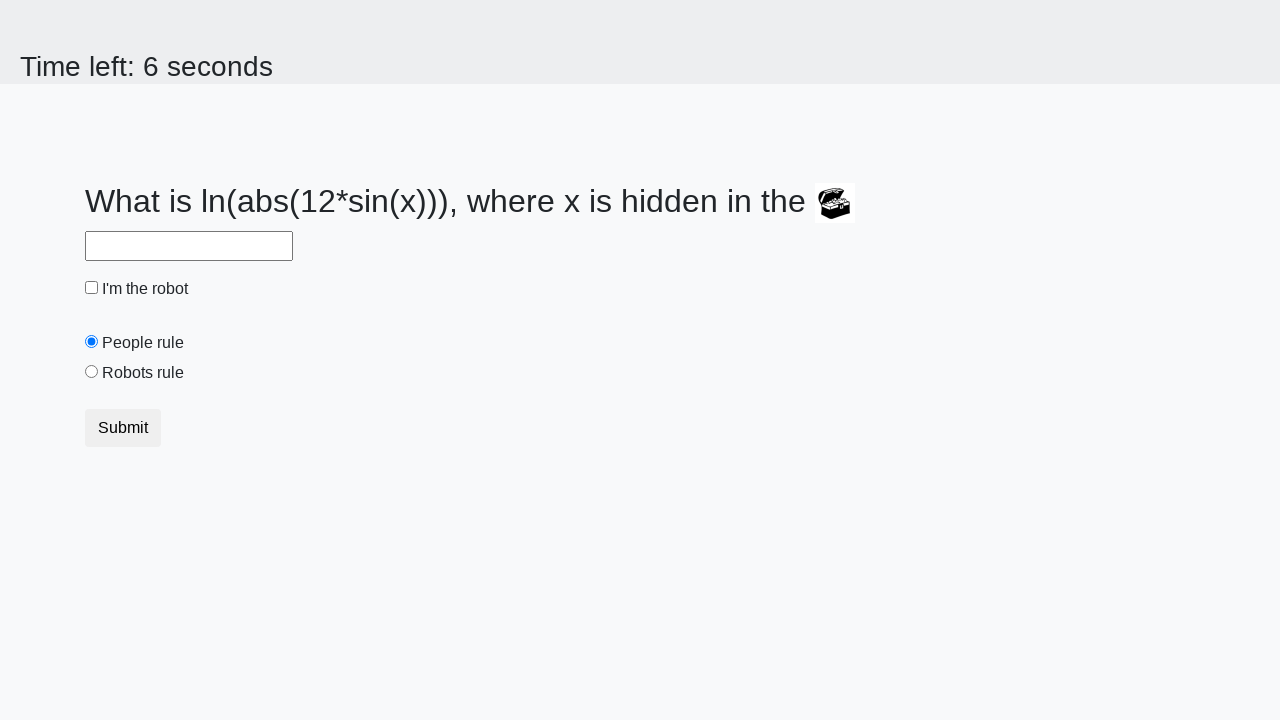

Extracted valuex attribute from treasure image: 748
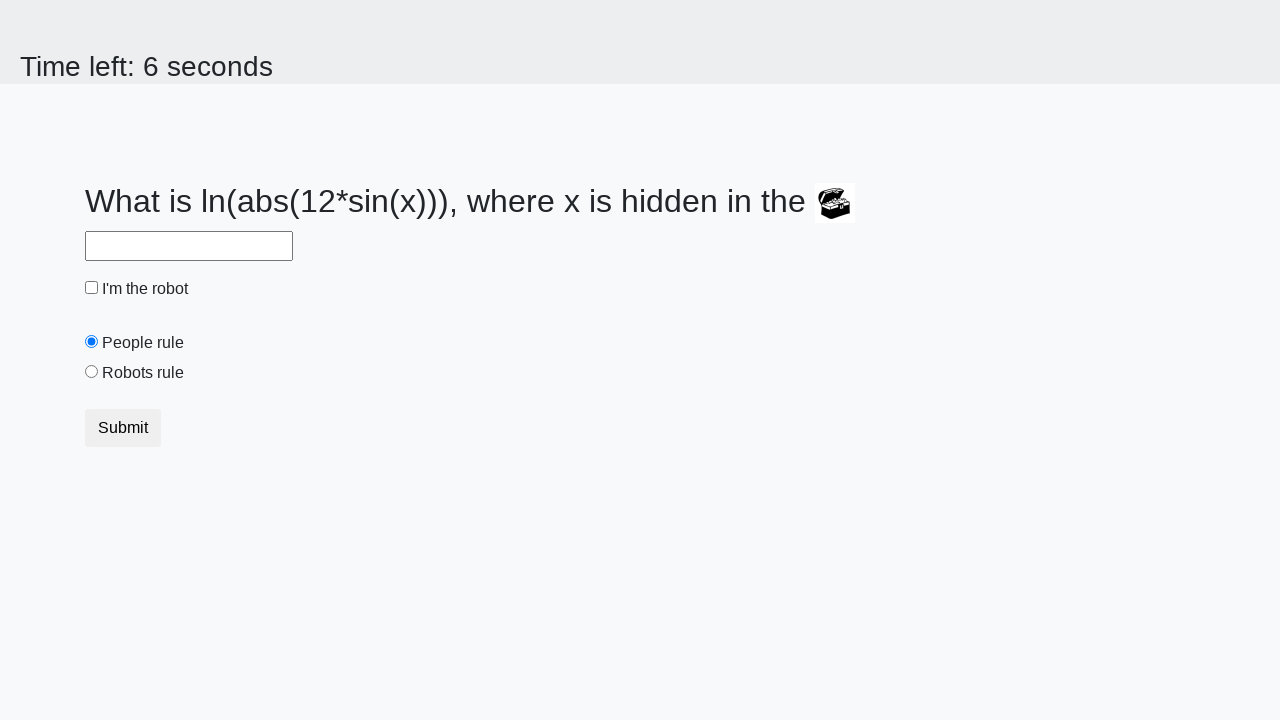

Calculated math formula result: 1.2689495137937772
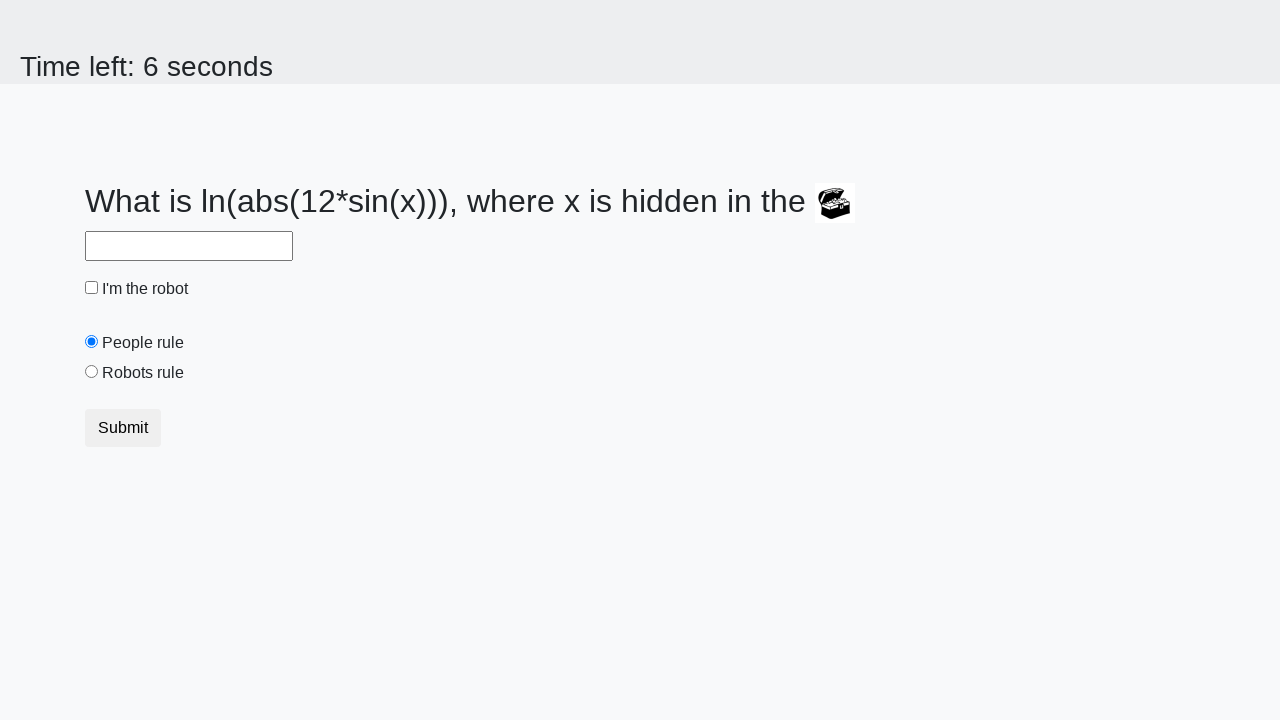

Filled answer field with calculated value: 1.2689495137937772 on input#answer
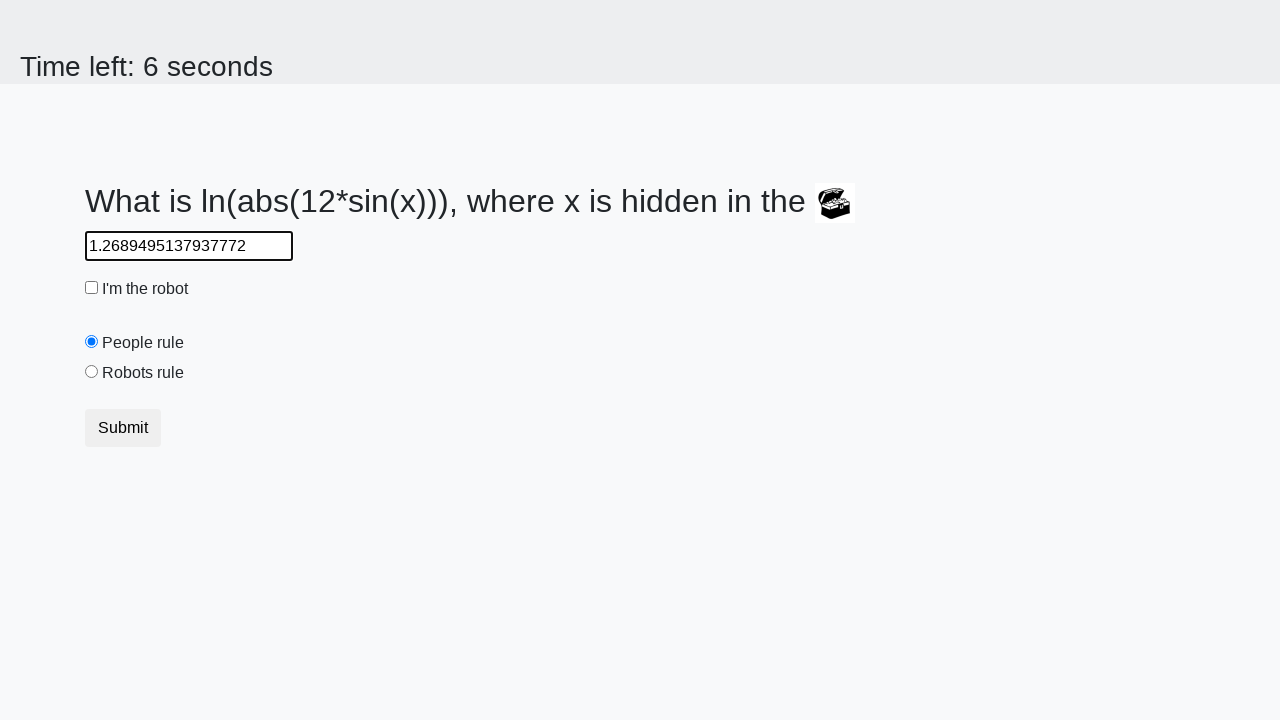

Checked the robot checkbox at (92, 288) on input#robotCheckbox
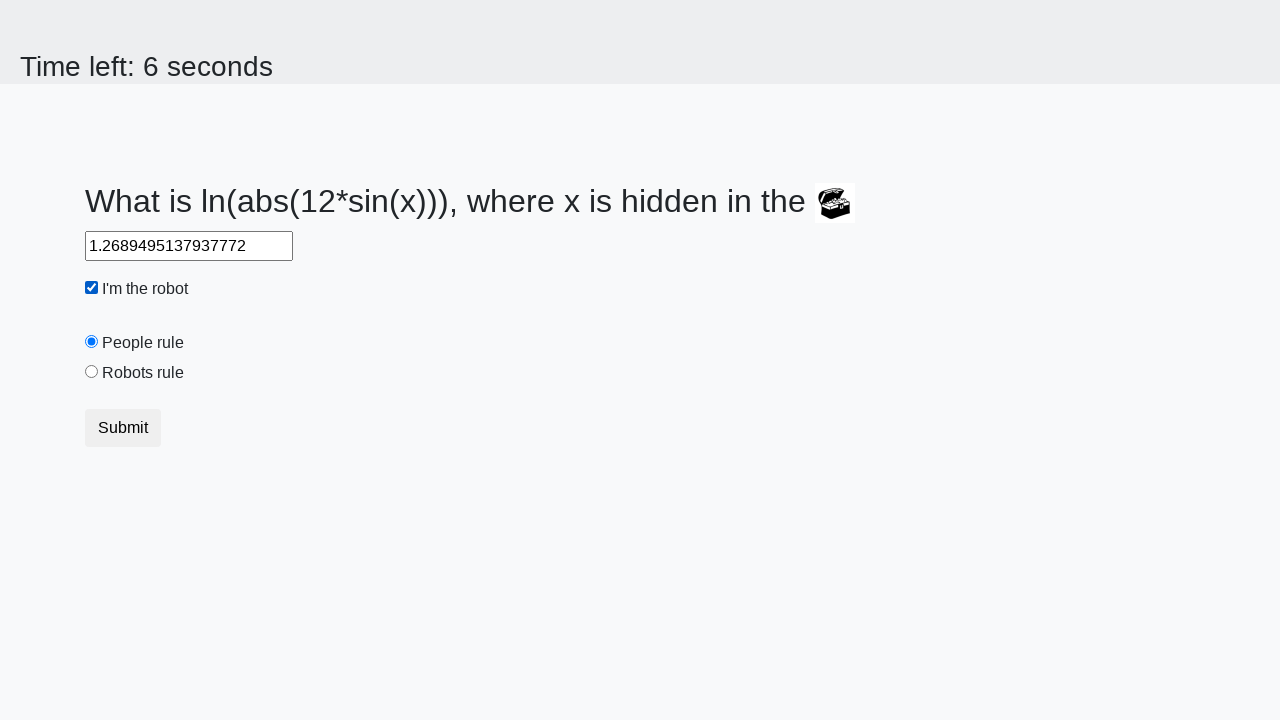

Selected the robots rule radio button at (92, 372) on input#robotsRule
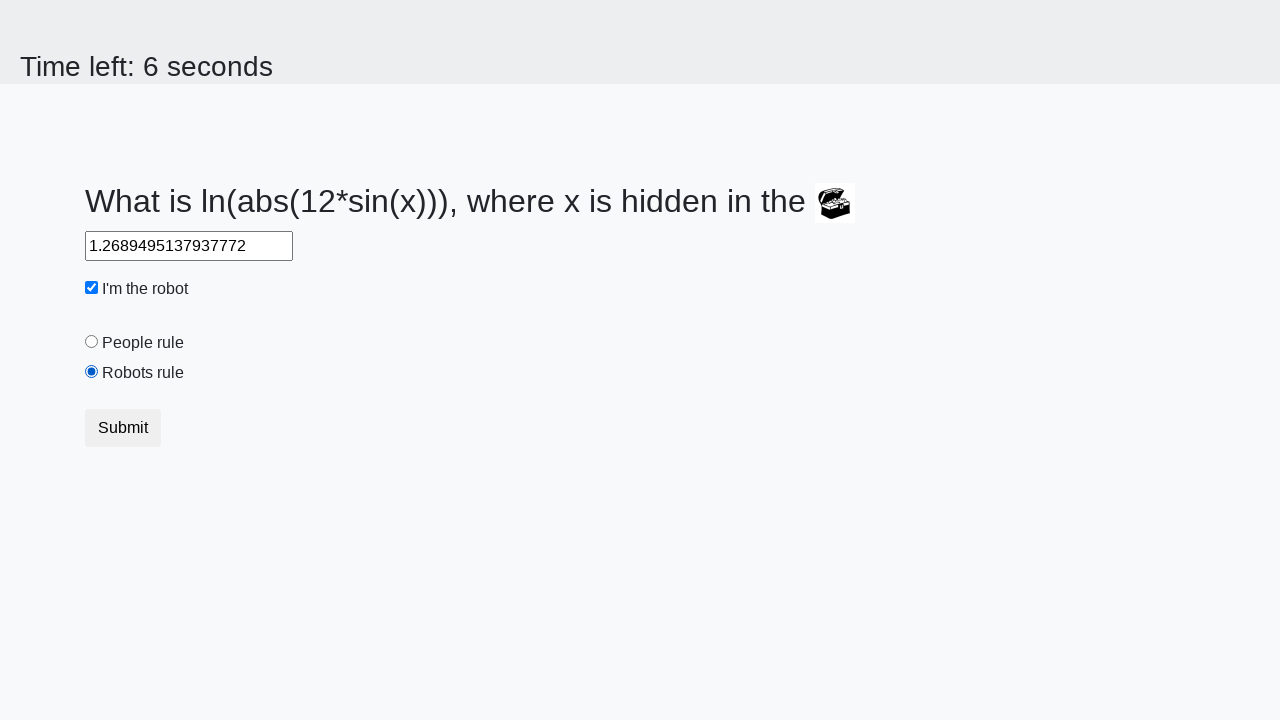

Clicked submit button to complete the challenge at (123, 428) on button.btn
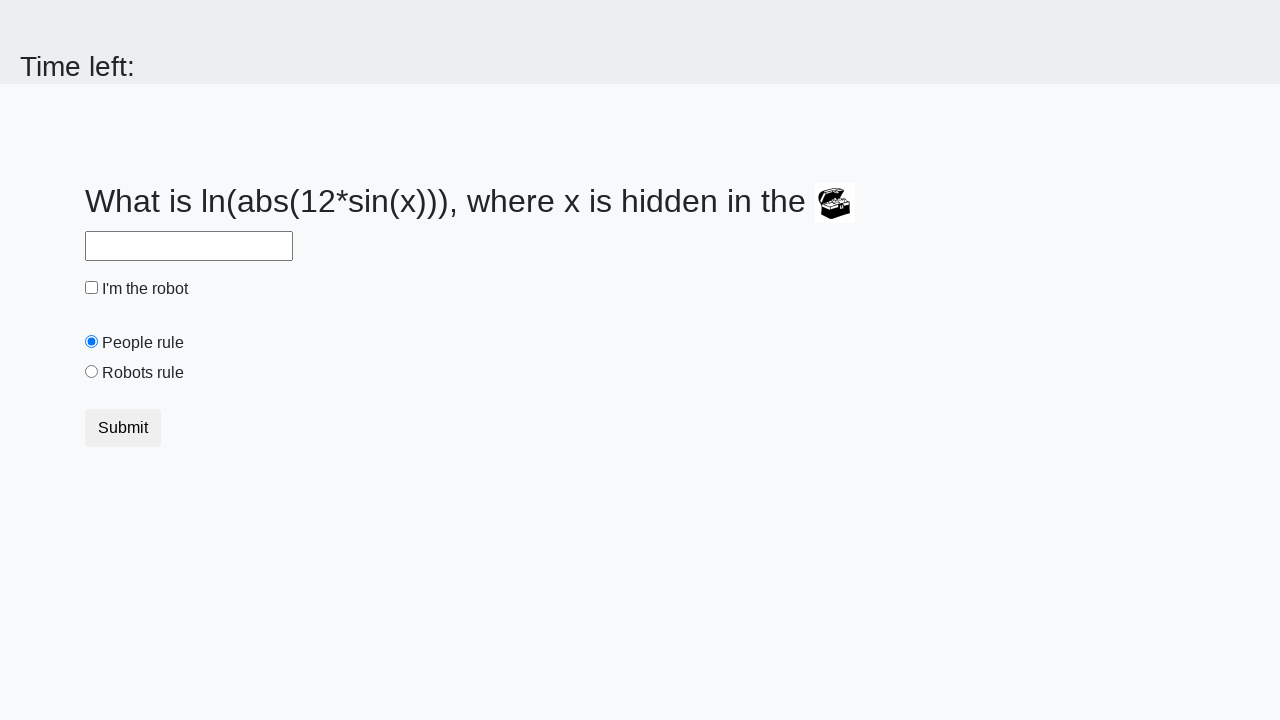

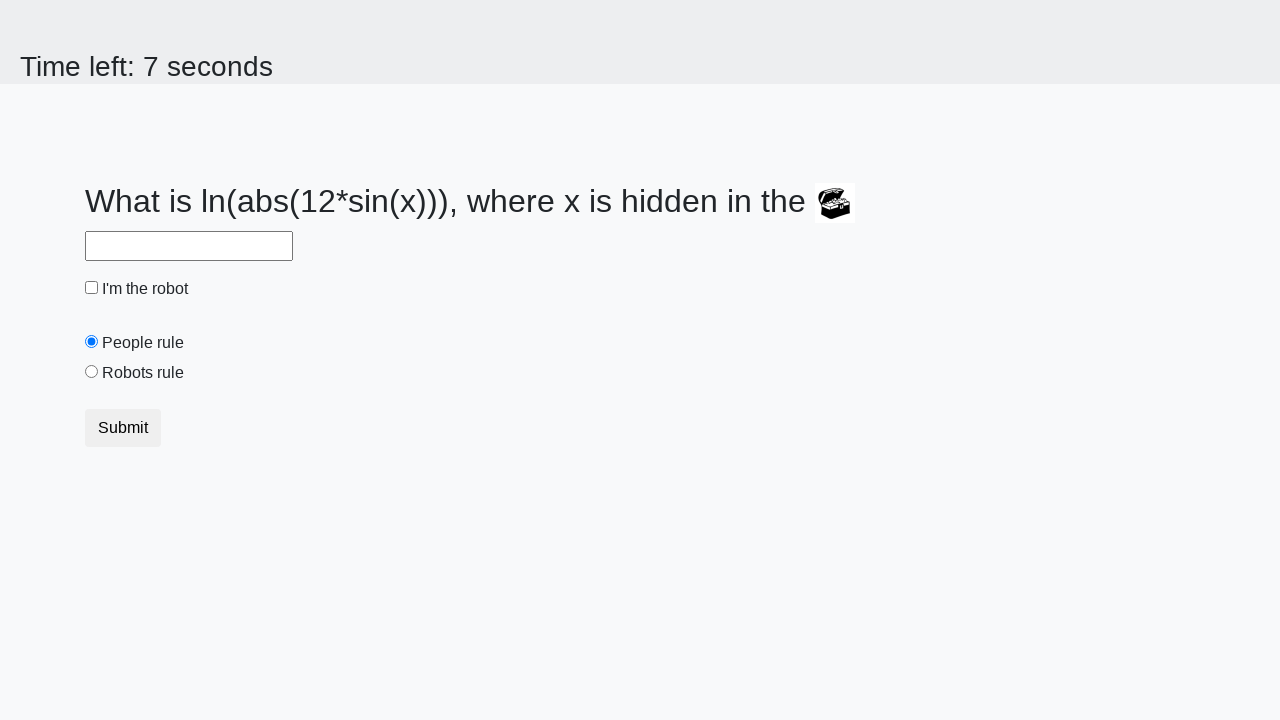